Tests JavaScript confirm dialog by clicking a button to trigger the confirm alert, dismissing it (cancel), and verifying the cancel result is displayed.

Starting URL: https://automationfc.github.io/basic-form/index.html

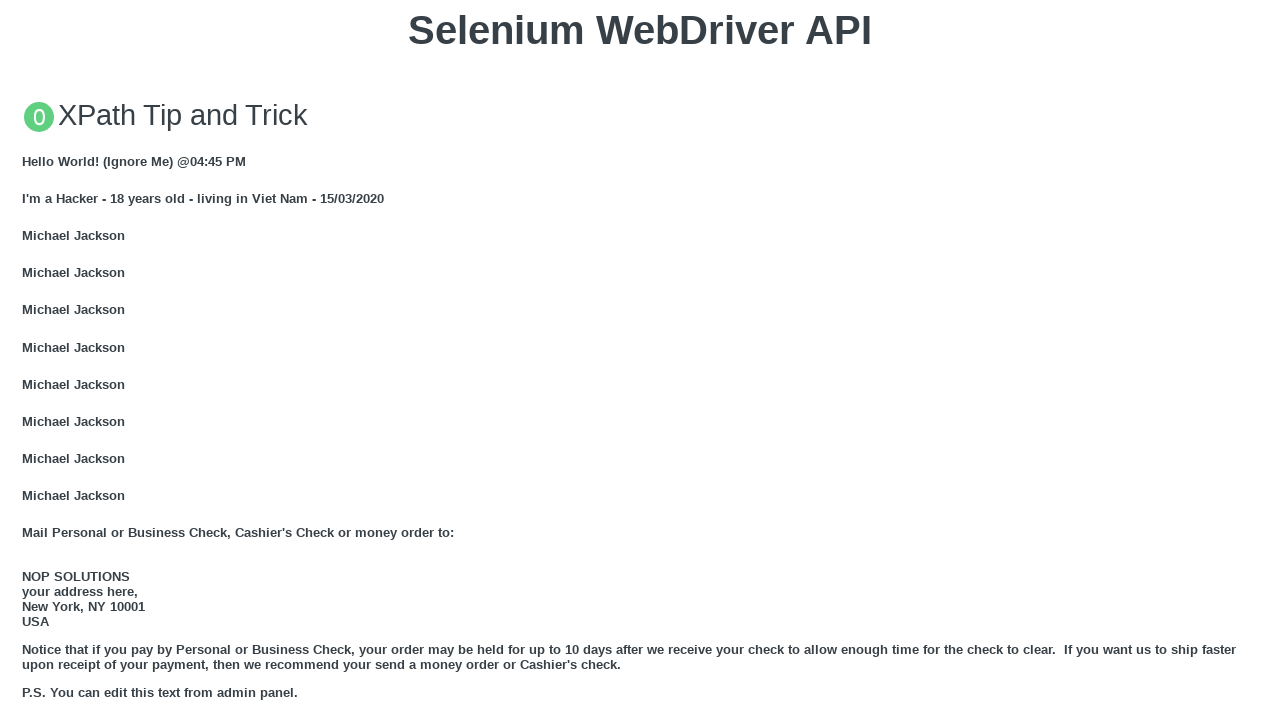

Set up dialog handler to dismiss confirm dialog
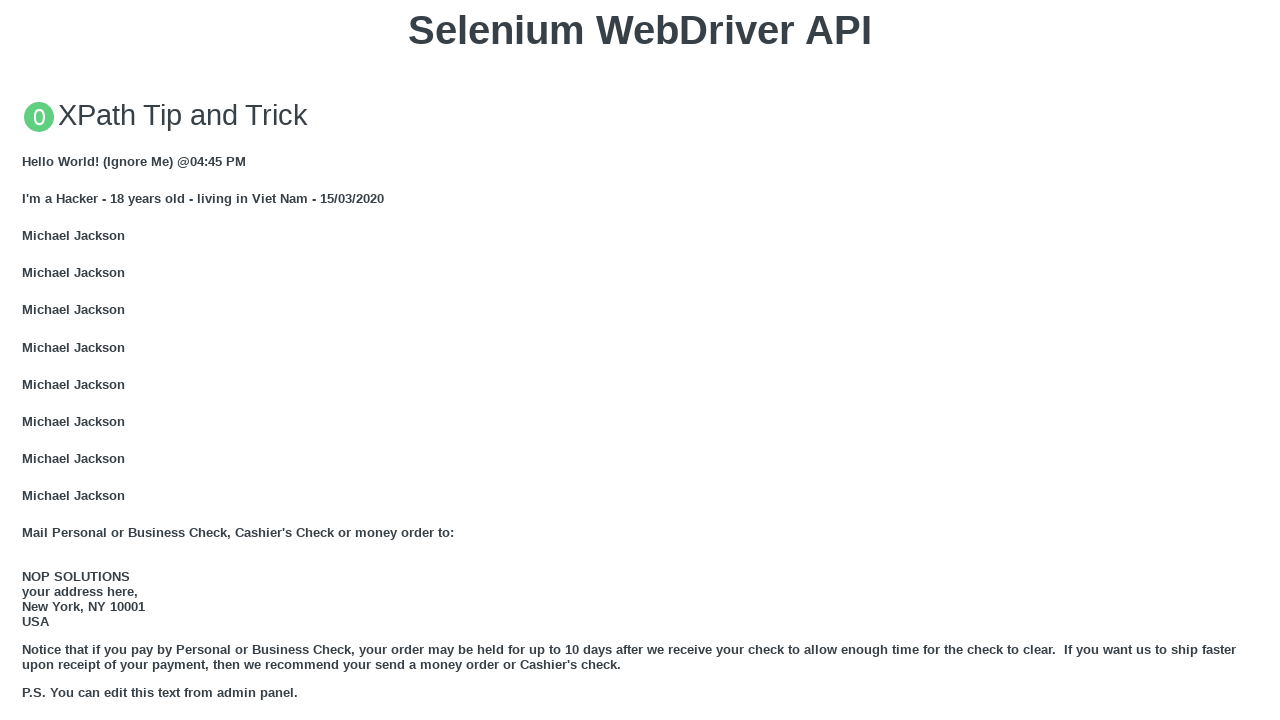

Clicked 'Click for JS Confirm' button to trigger confirm dialog at (640, 360) on xpath=//button[text()='Click for JS Confirm']
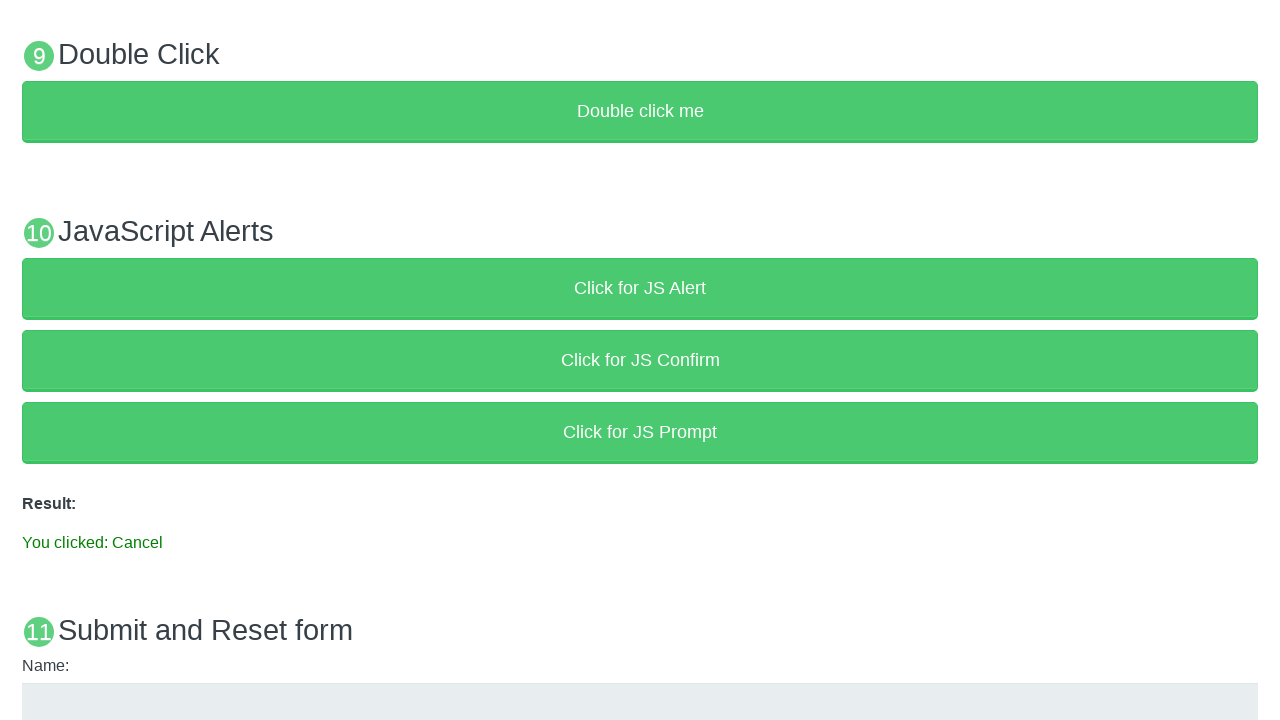

Waited for result element to appear after dismissing confirm dialog
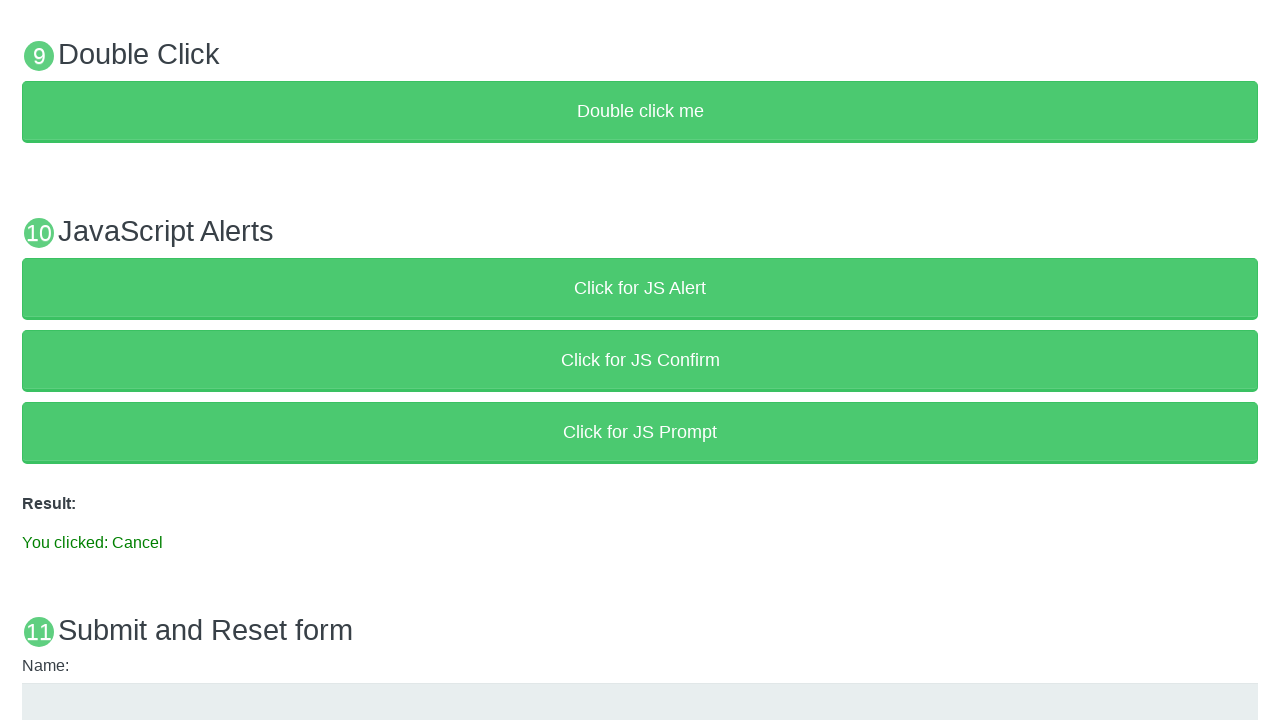

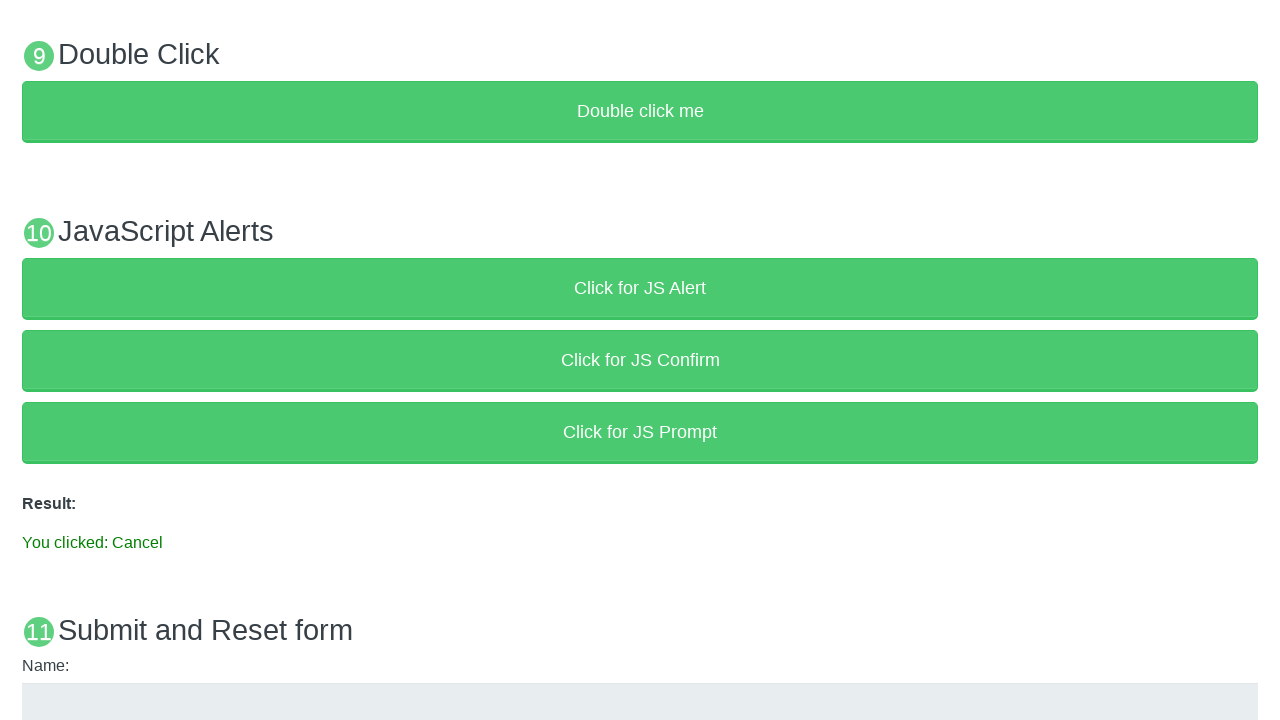